Clicks the History link and verifies navigation to the info/history page.

Starting URL: https://www.99-bottles-of-beer.net/

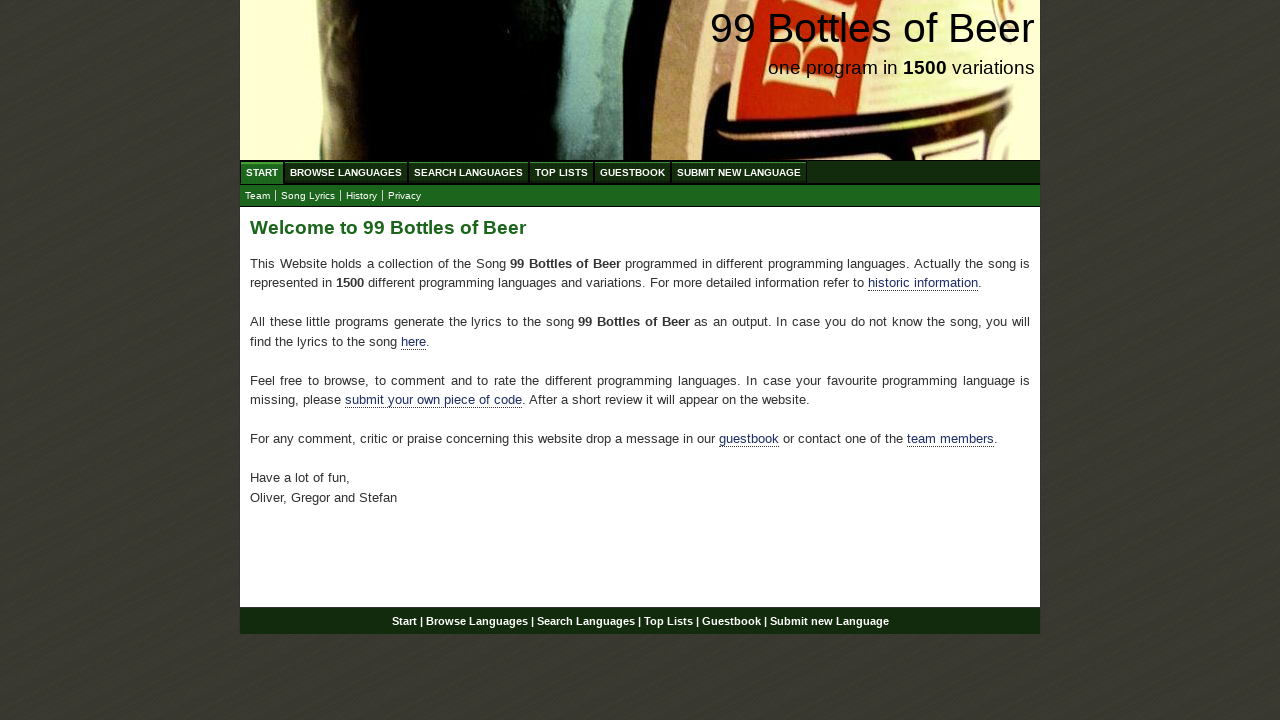

Clicked the History link at (362, 196) on a[href='info.html']
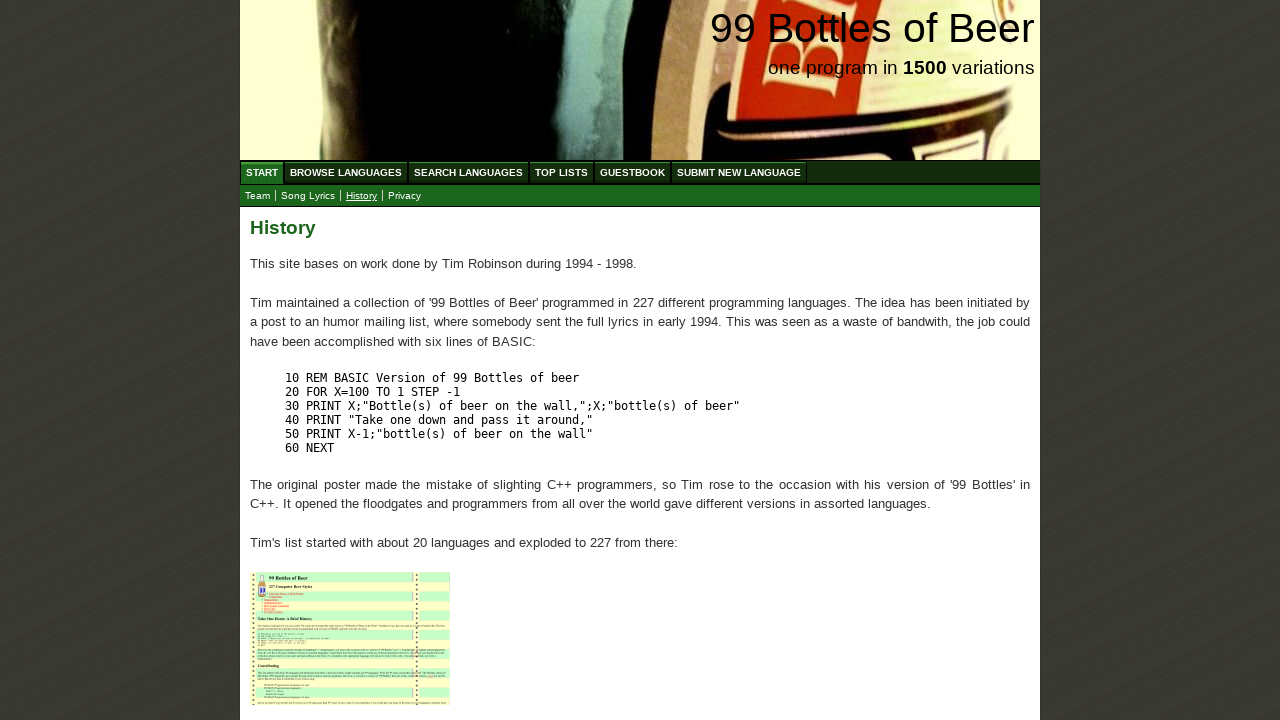

Verified navigation to the info/history page
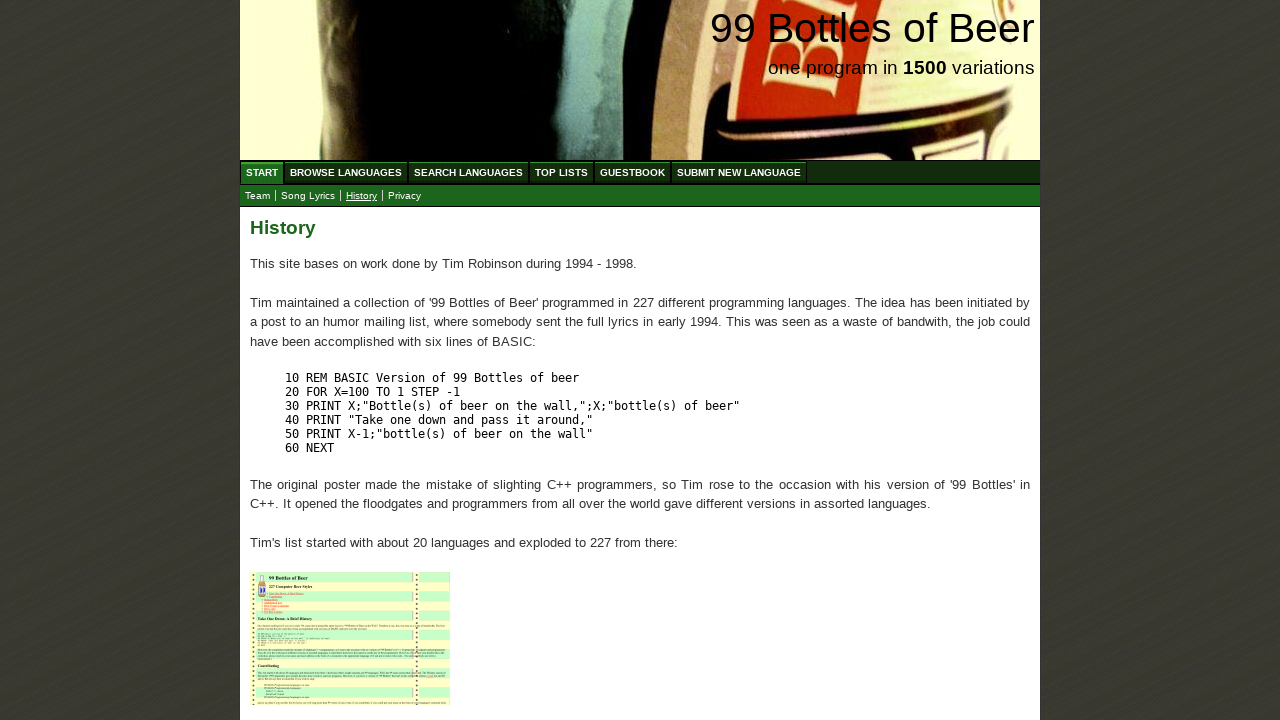

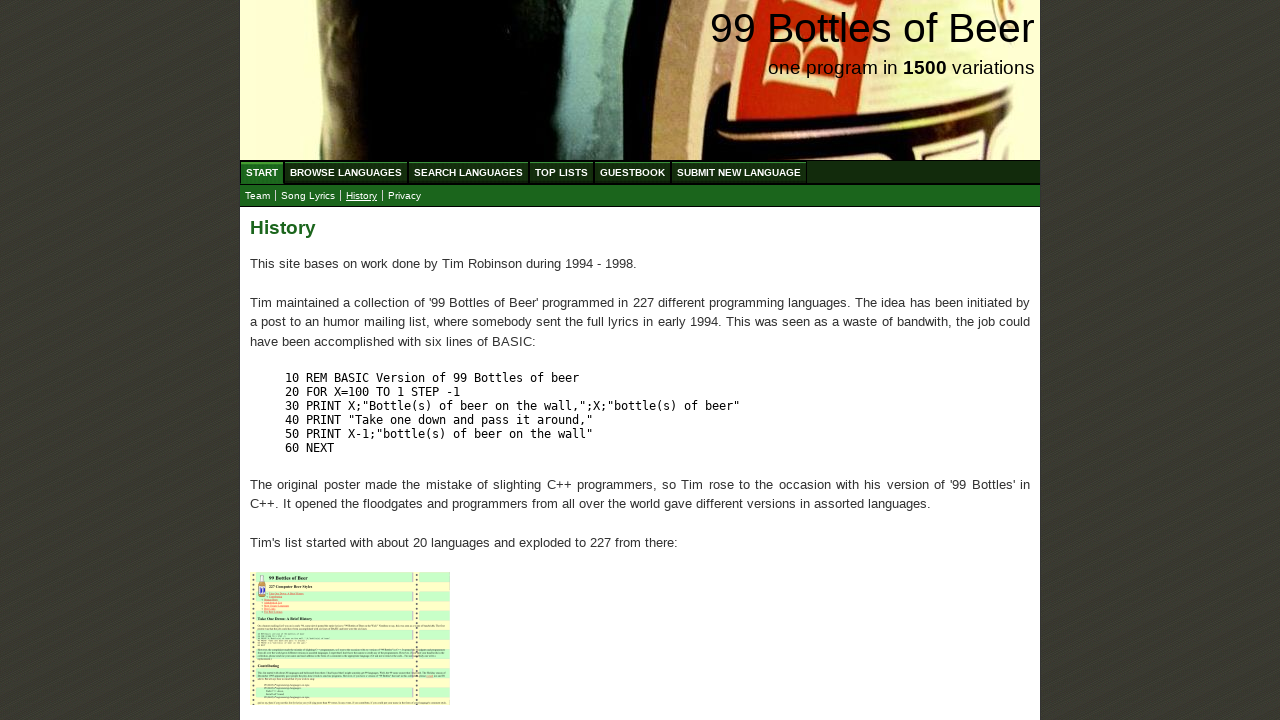